Tests that leading and trailing tabs and spaces are removed from todo text on save

Starting URL: https://todomvc.com/examples/typescript-angular/#/

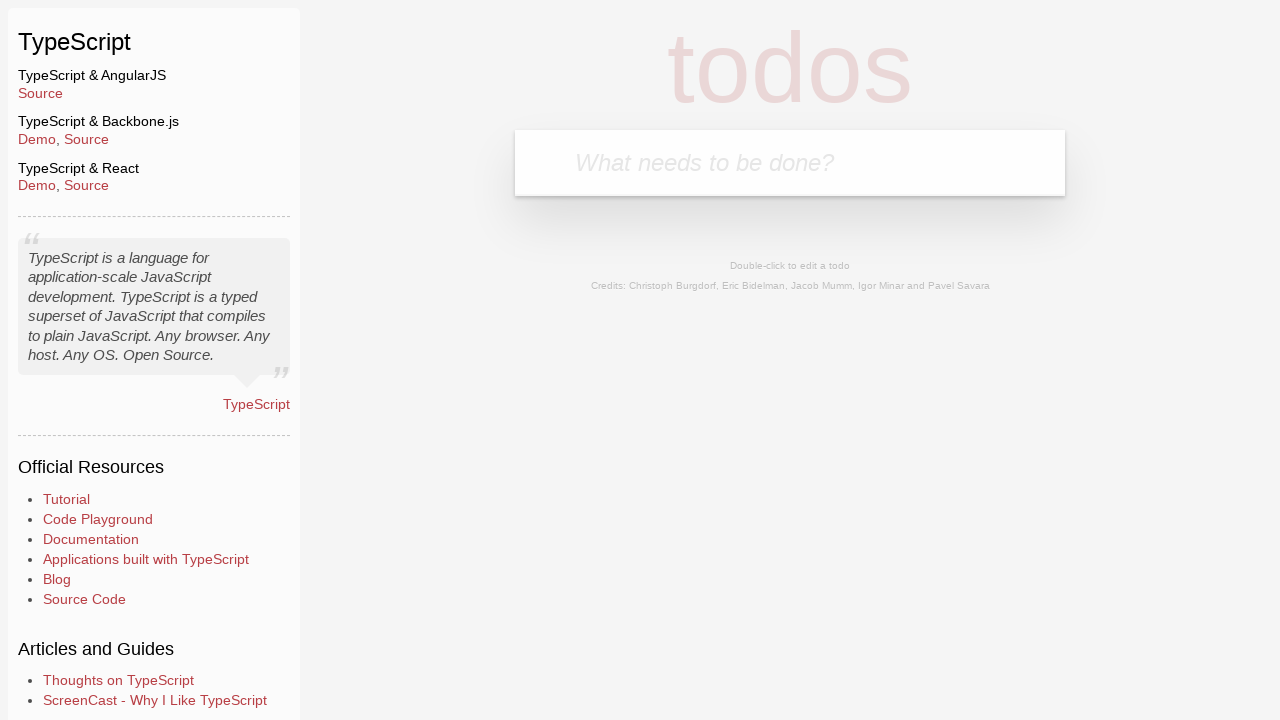

Filled new todo input with 'Lorem' on .new-todo
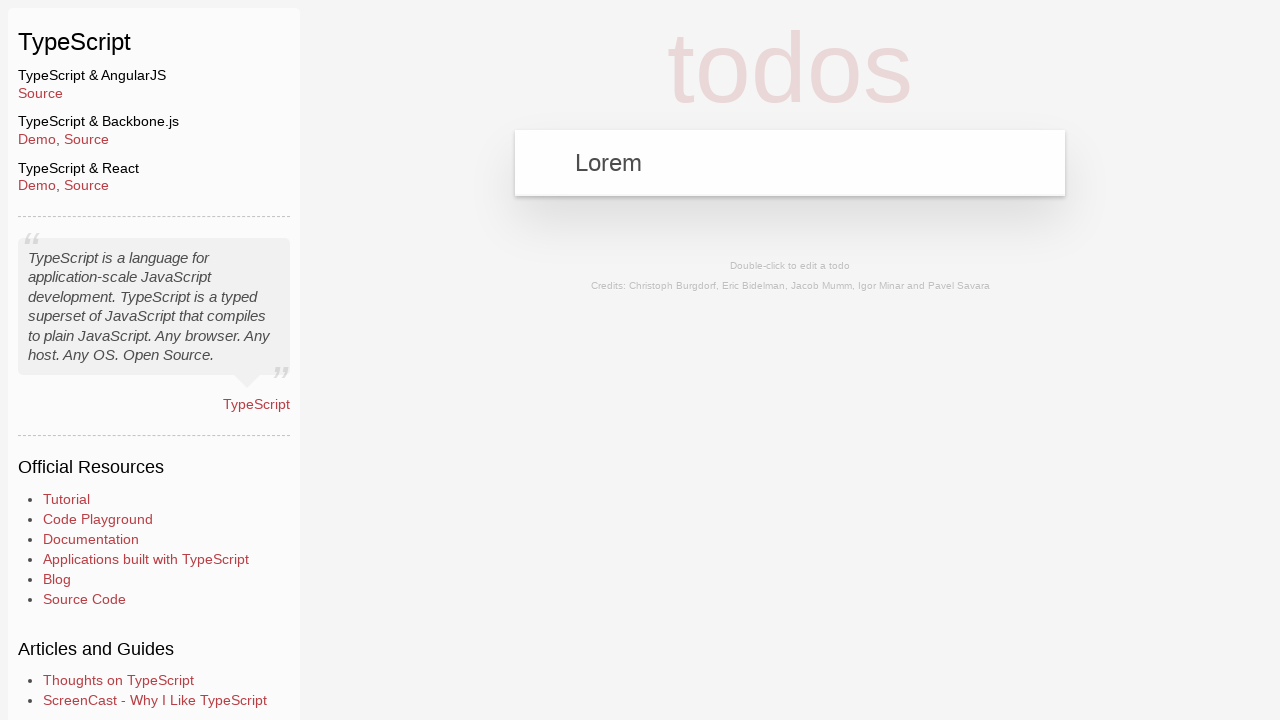

Pressed Enter to create new todo on .new-todo
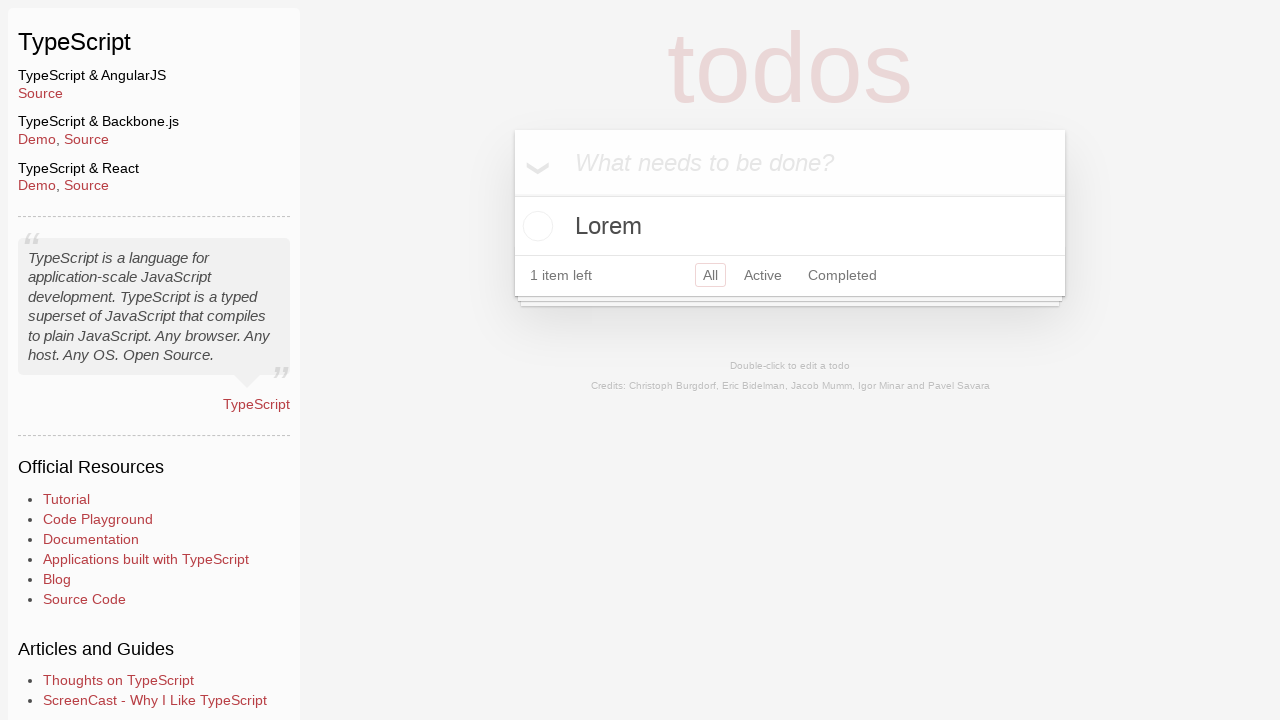

Double-clicked todo to enter edit mode at (790, 226) on text=Lorem
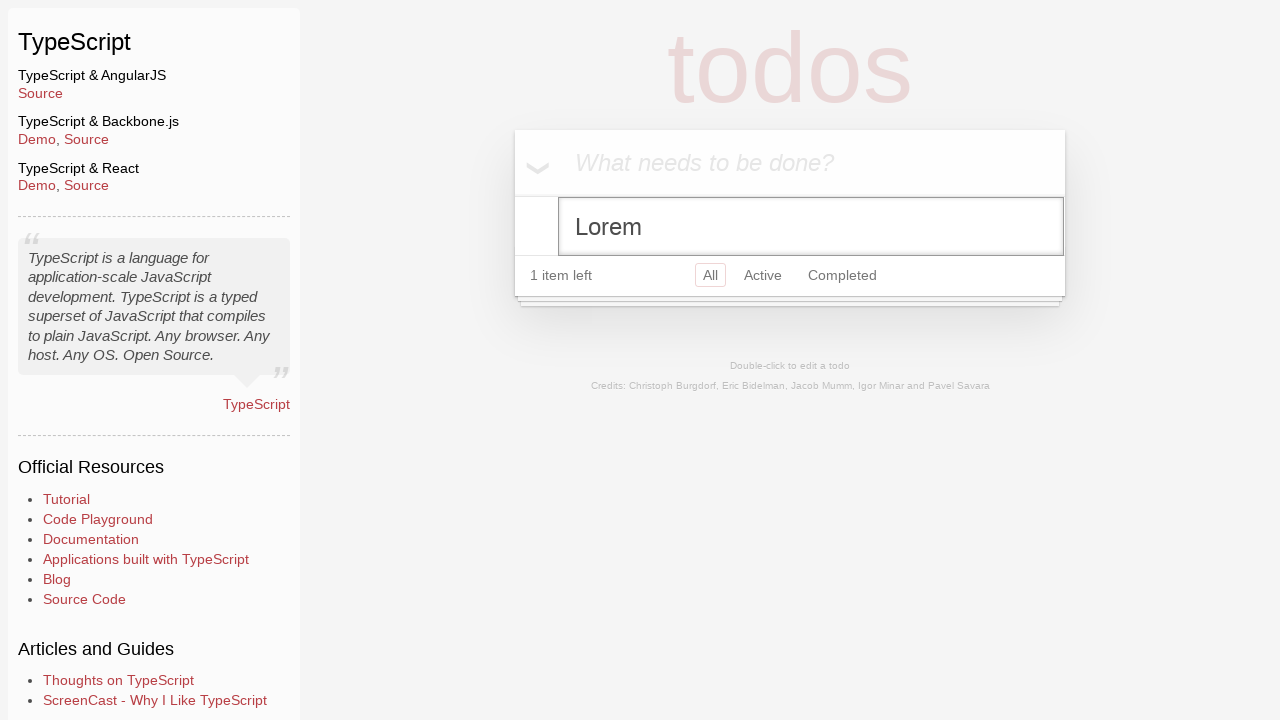

Filled edit field with text containing leading and trailing tabs and spaces on .todo-list li.editing .edit
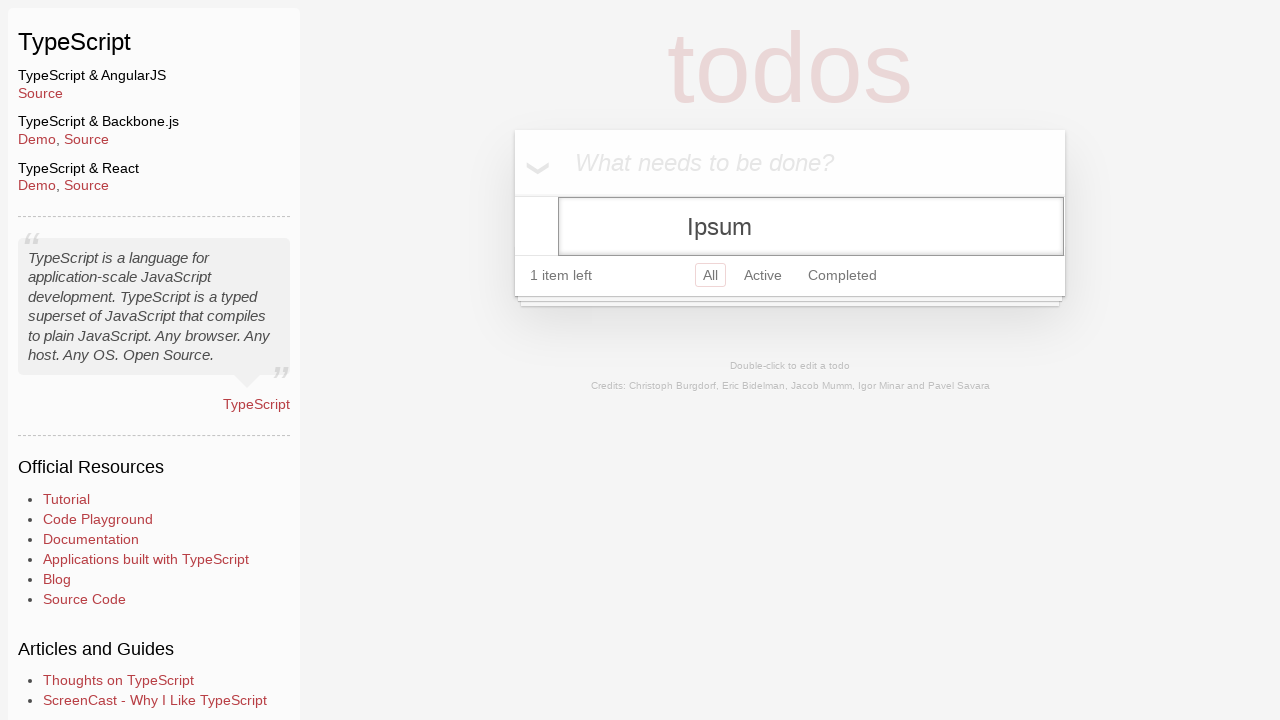

Clicked header to save and exit edit mode at (790, 163) on .header
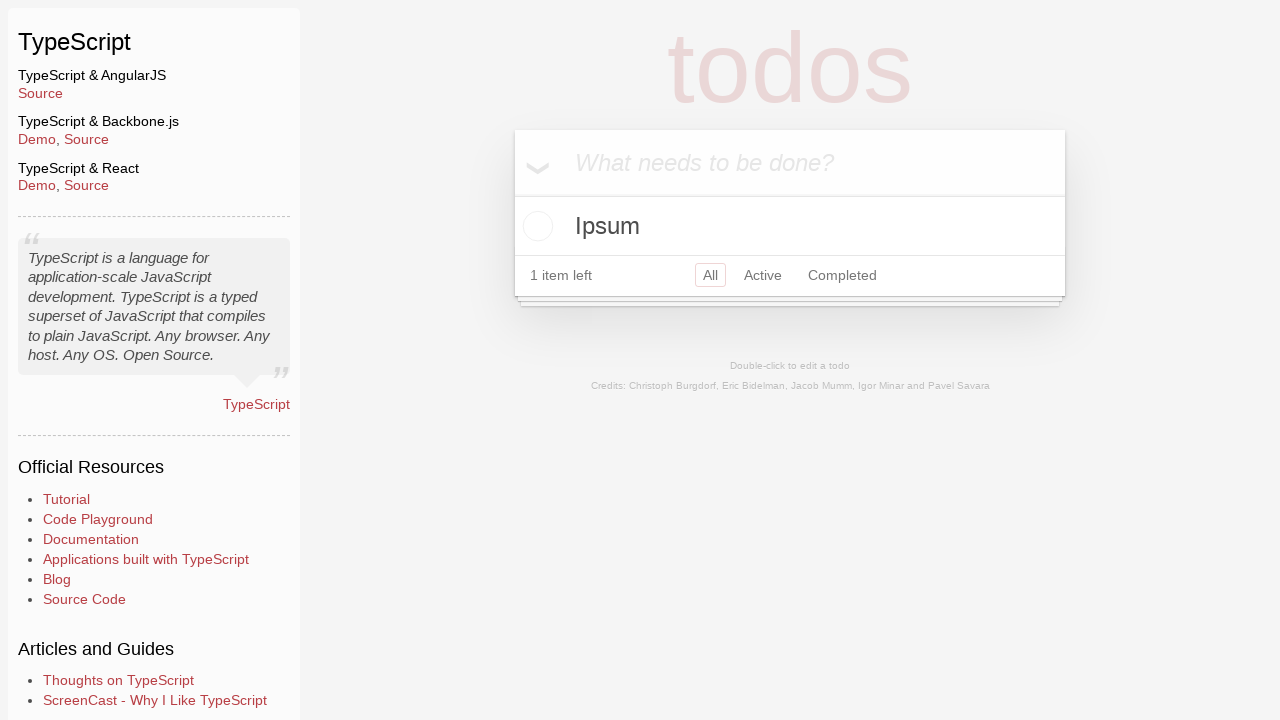

Verified trimmed text 'Ipsum' is visible after save
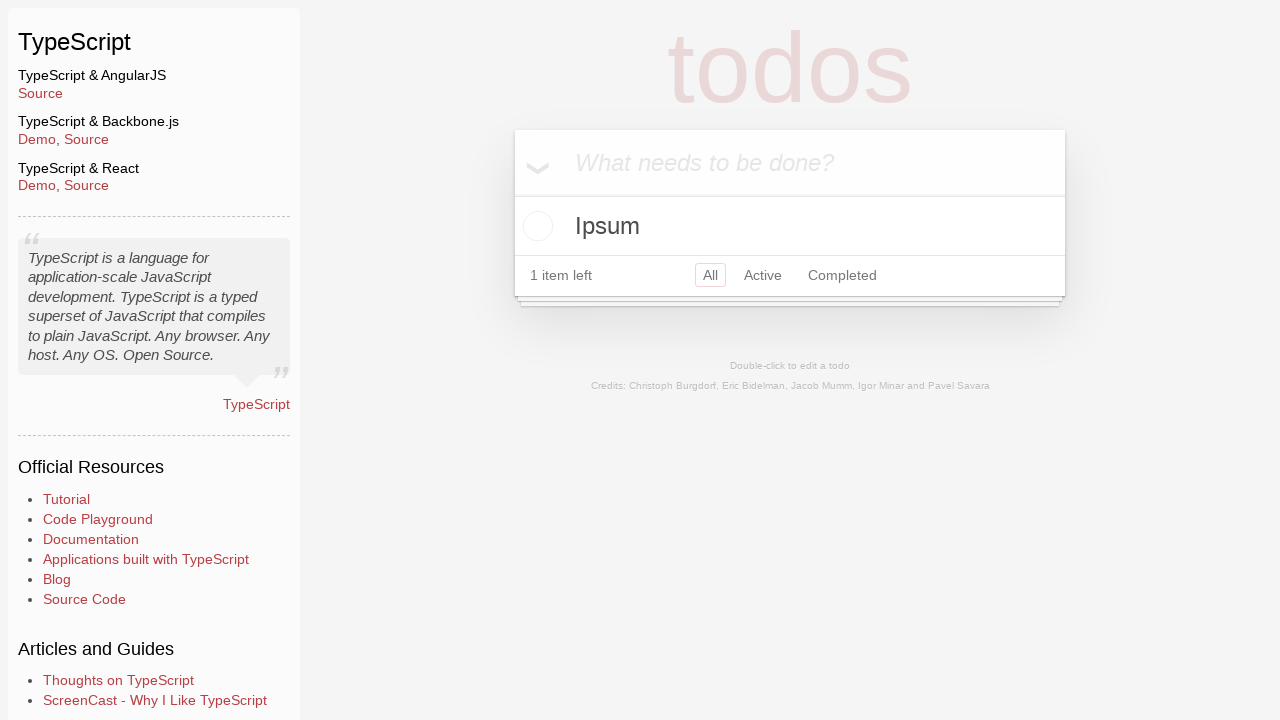

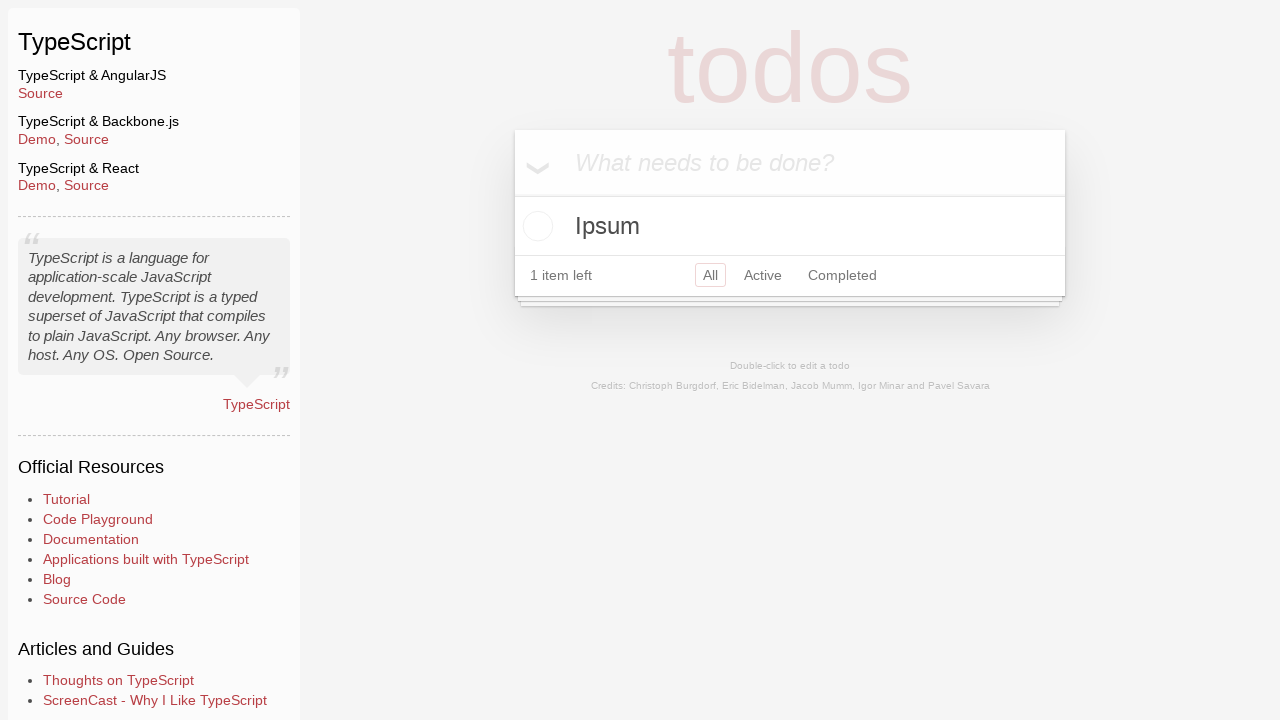